Navigates to Mars news page and waits for news content to load, verifying the page displays news articles

Starting URL: https://data-class-mars.s3.amazonaws.com/Mars/index.html

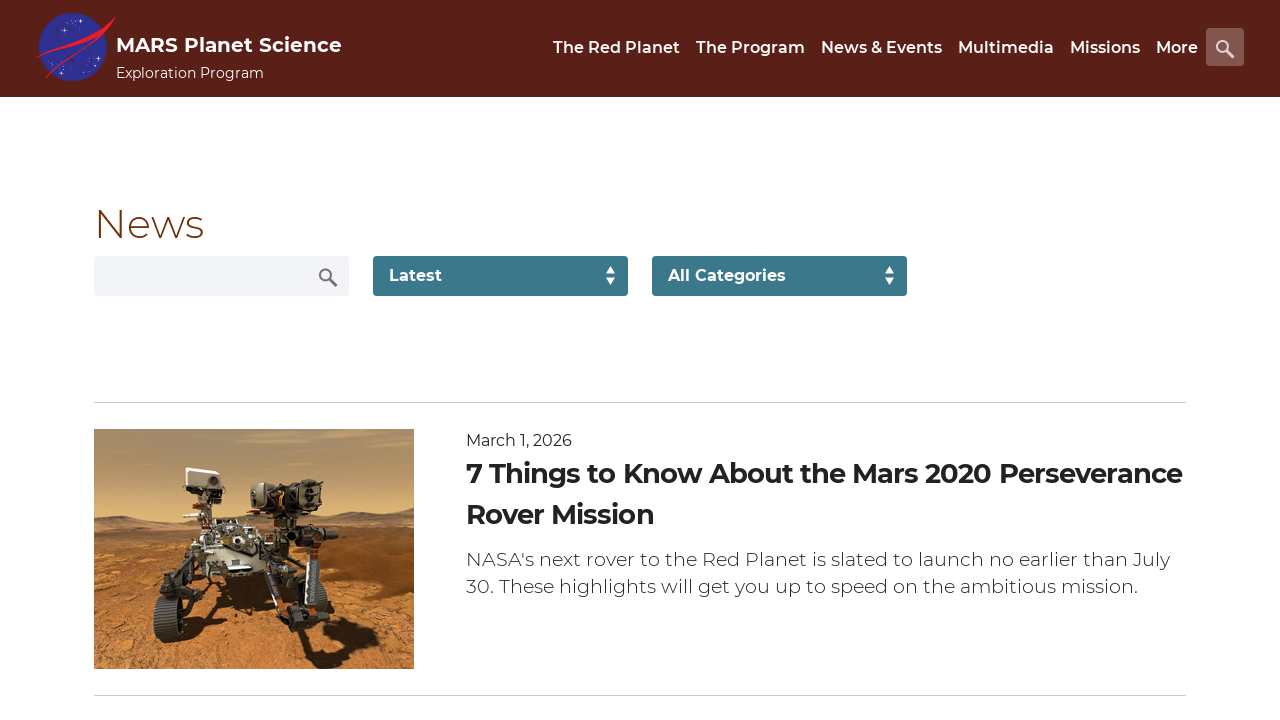

Navigated to Mars news page
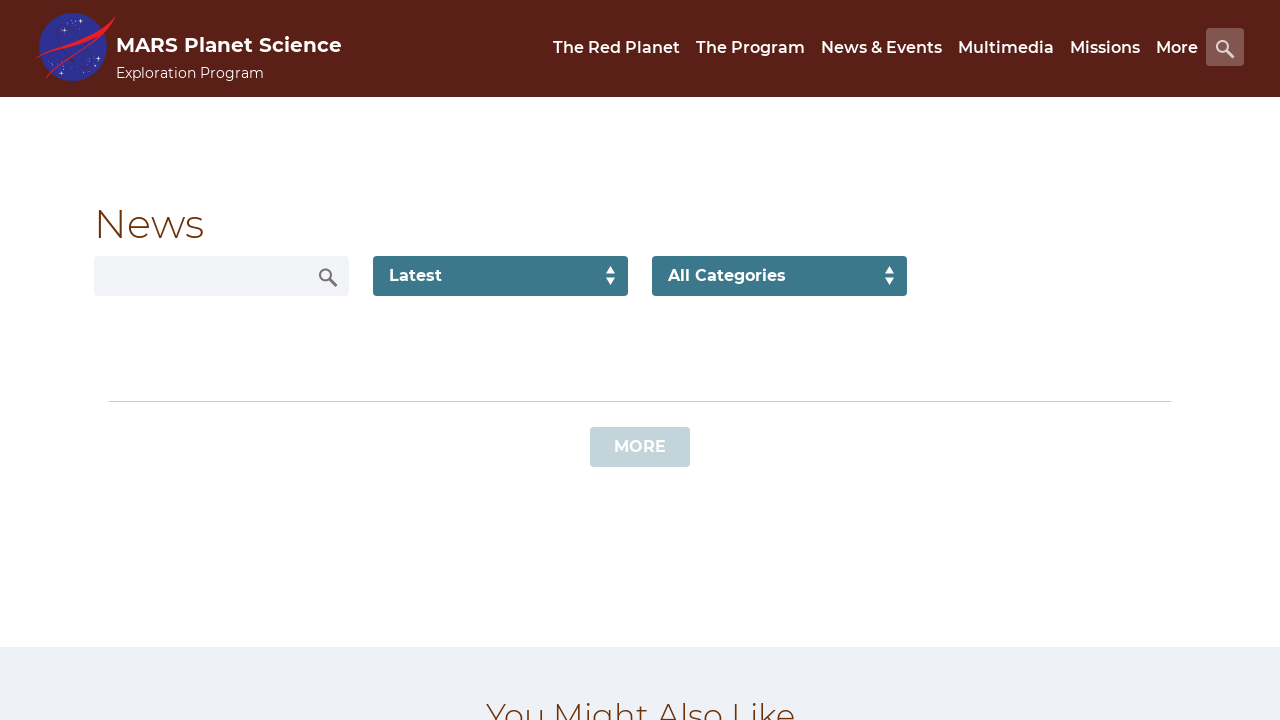

News content container loaded
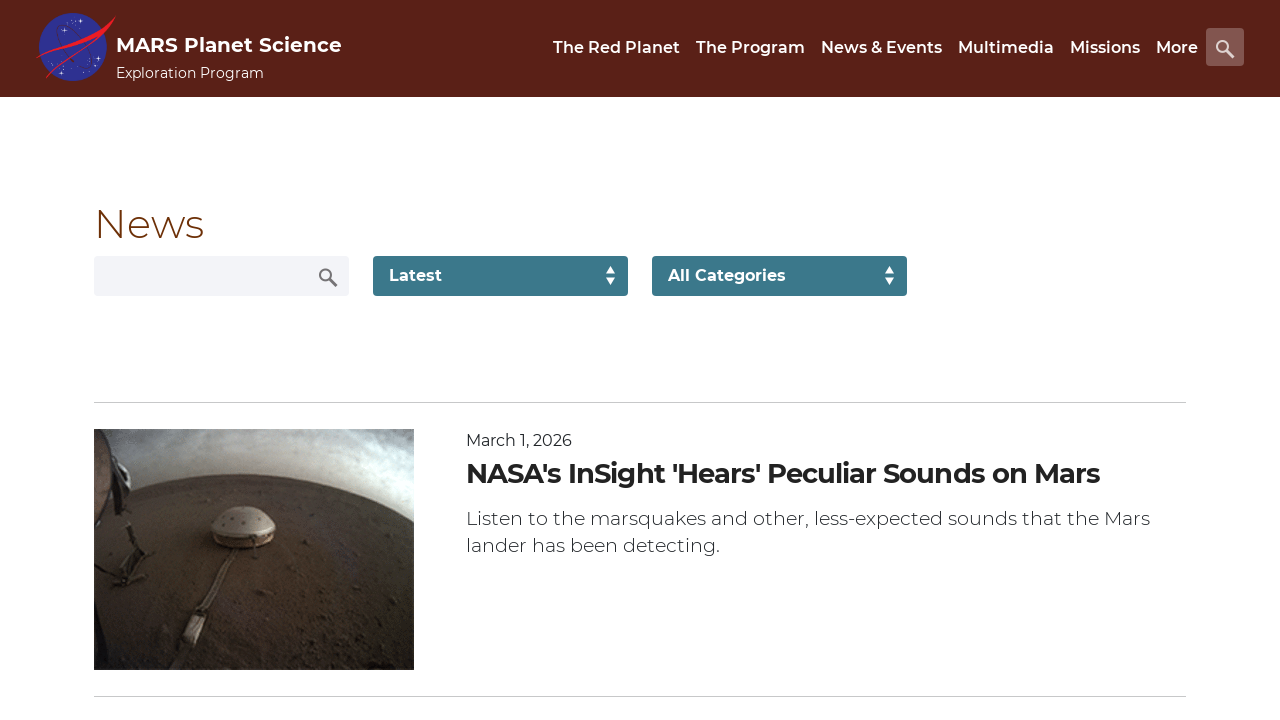

News article title element found
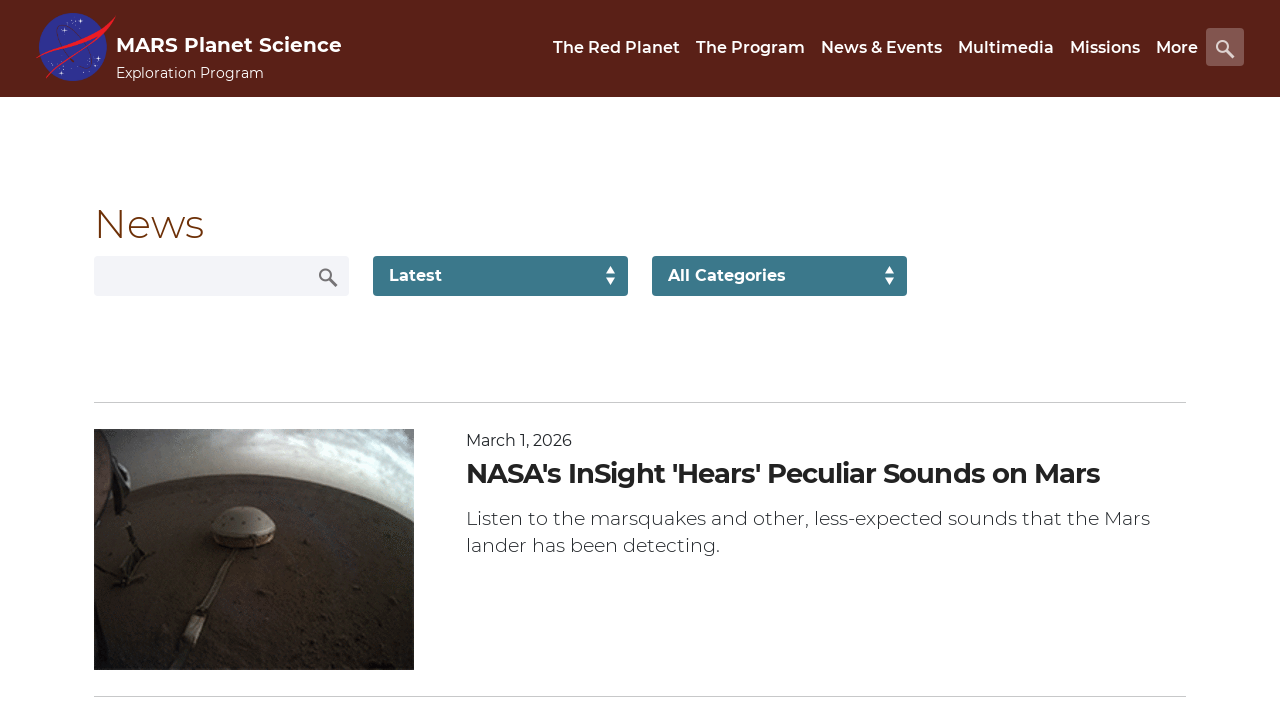

News article teaser body element found
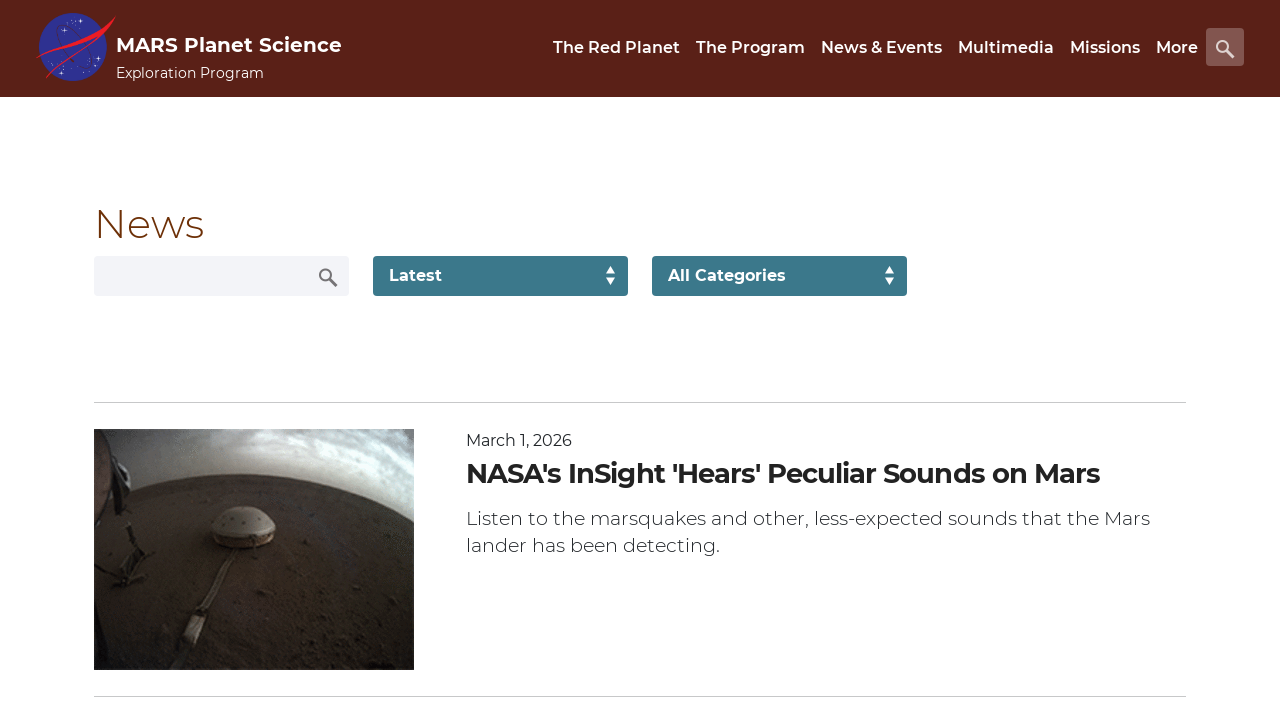

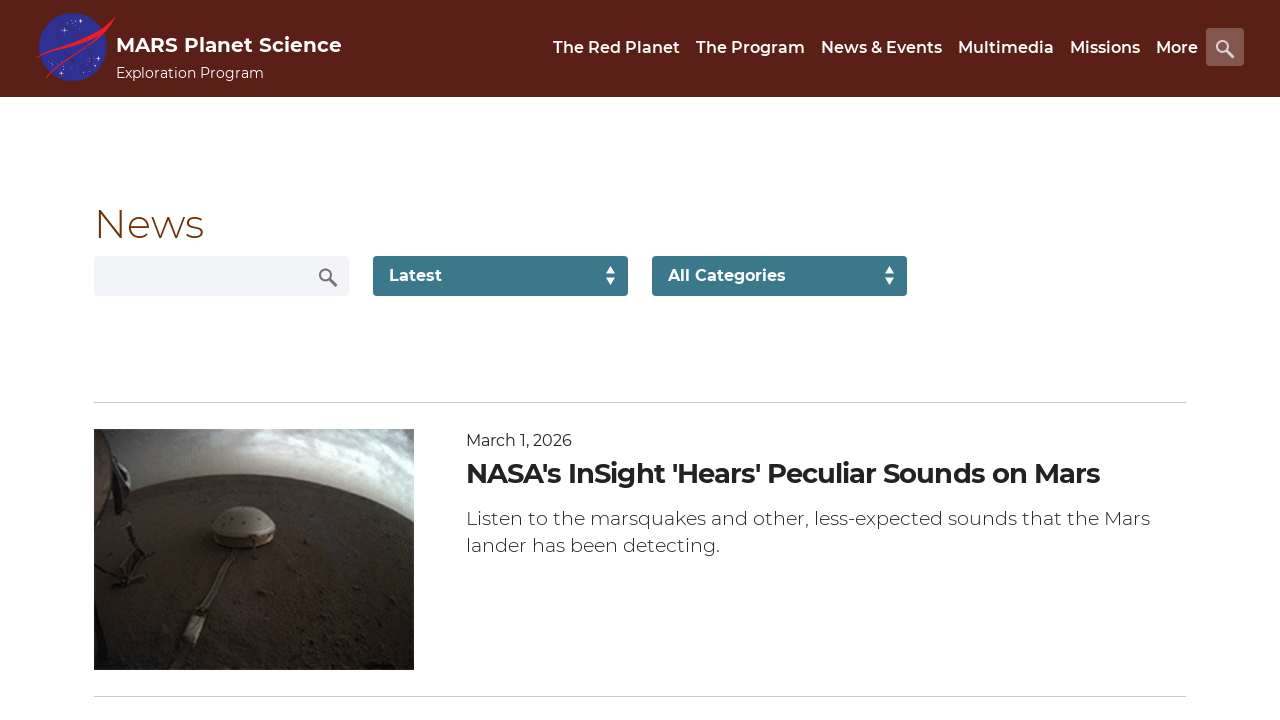